Tests that clicking the login button without entering any credentials displays the appropriate "Username is required" error message

Starting URL: https://www.saucedemo.com/

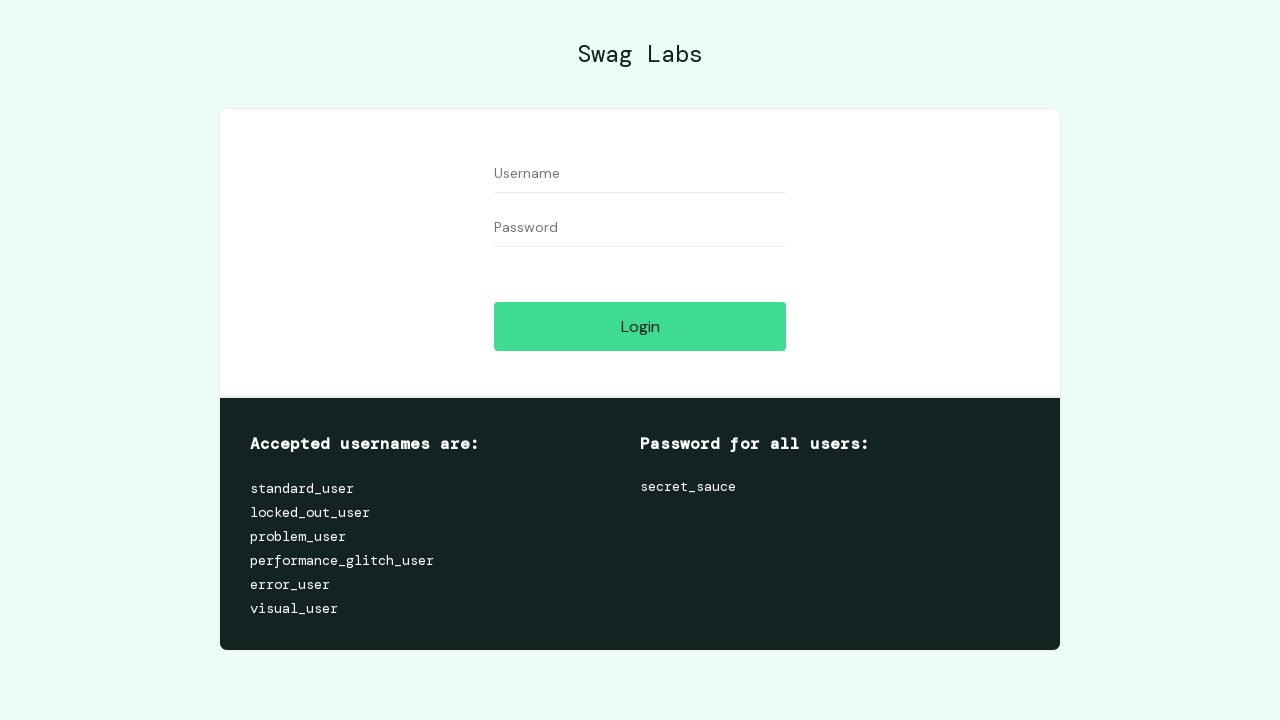

Clicked login button without entering credentials at (640, 326) on #login-button
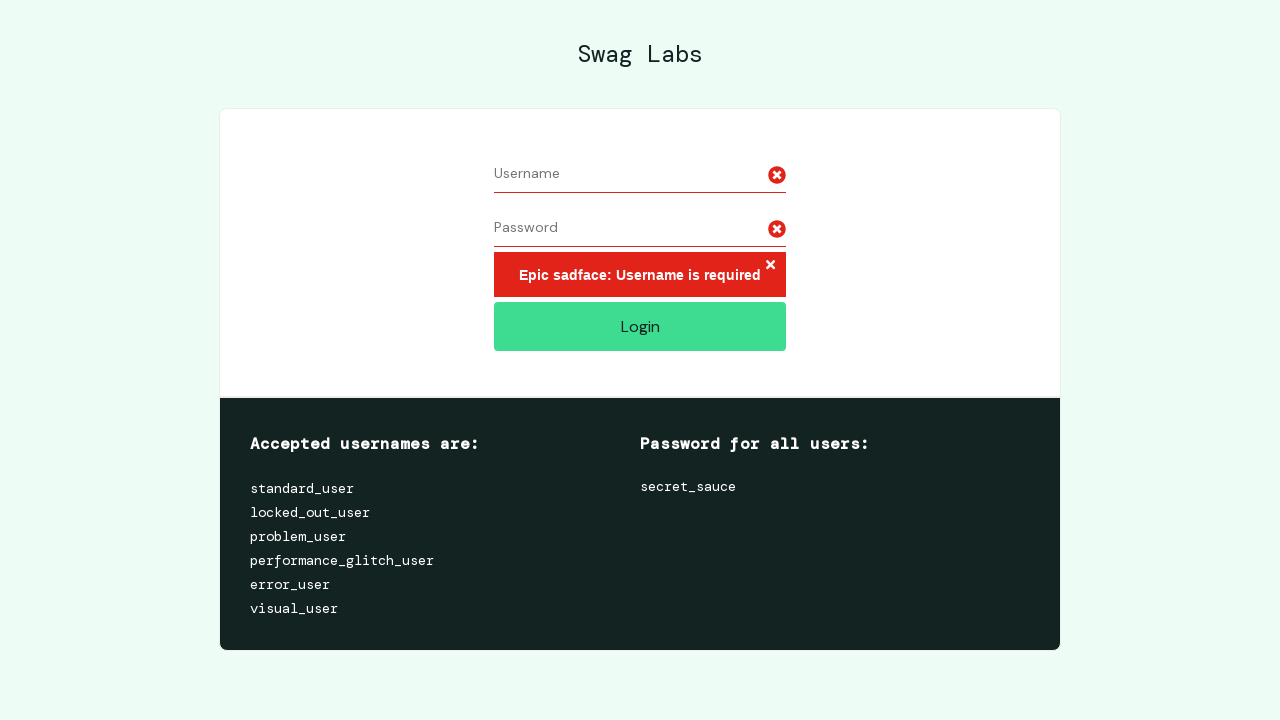

Username is required error message appeared
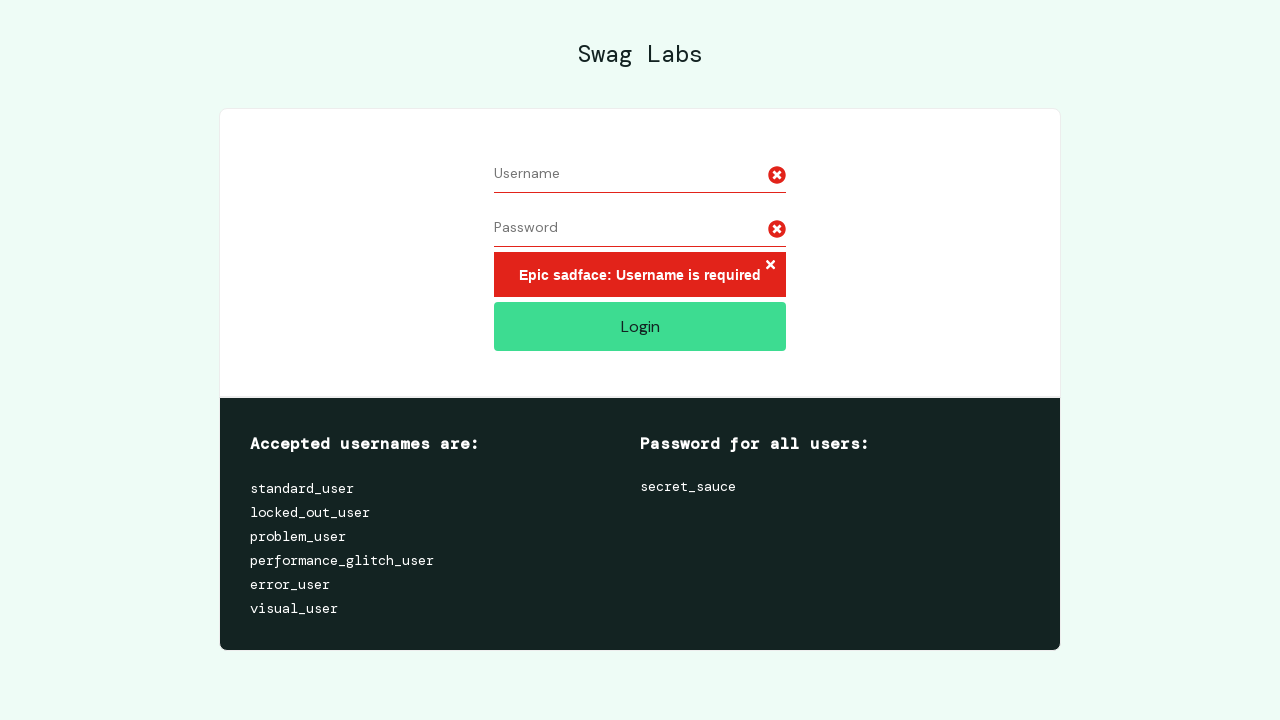

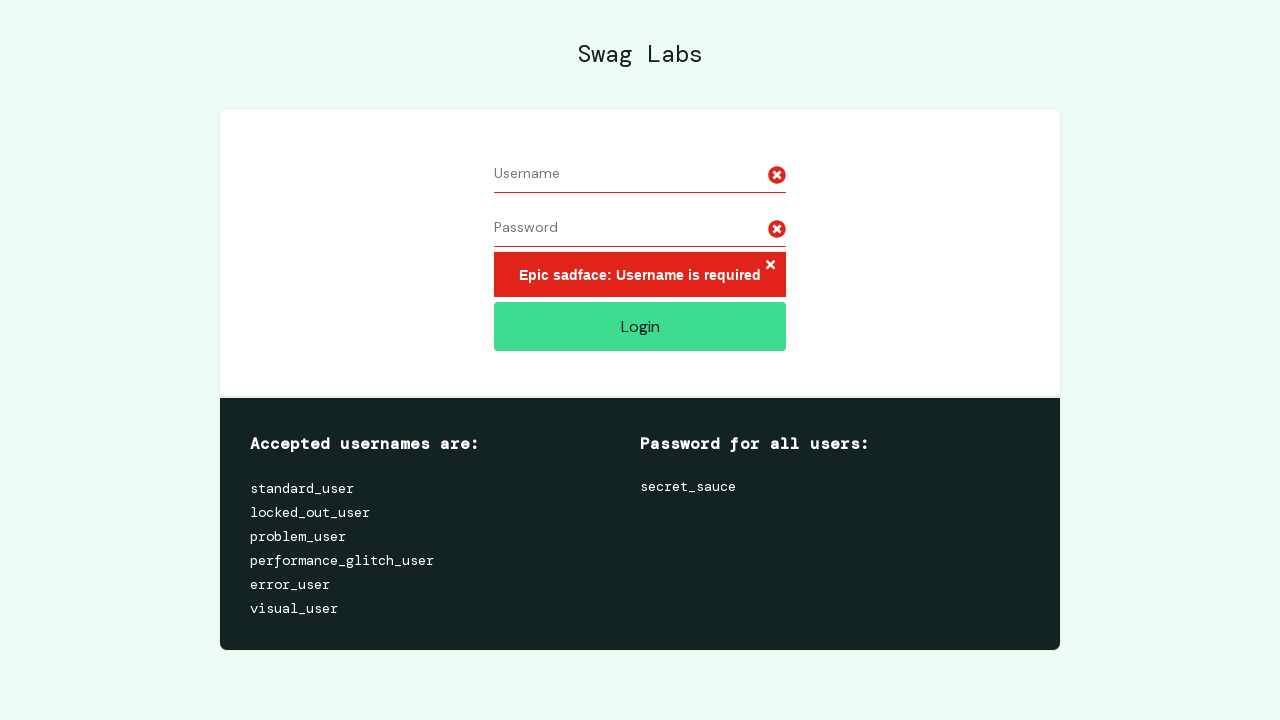